Tests navigation to the Java documentation by clicking Get Started, hovering over Node.js menu, selecting Java, and verifying the Java-specific content is displayed

Starting URL: https://playwright.dev/

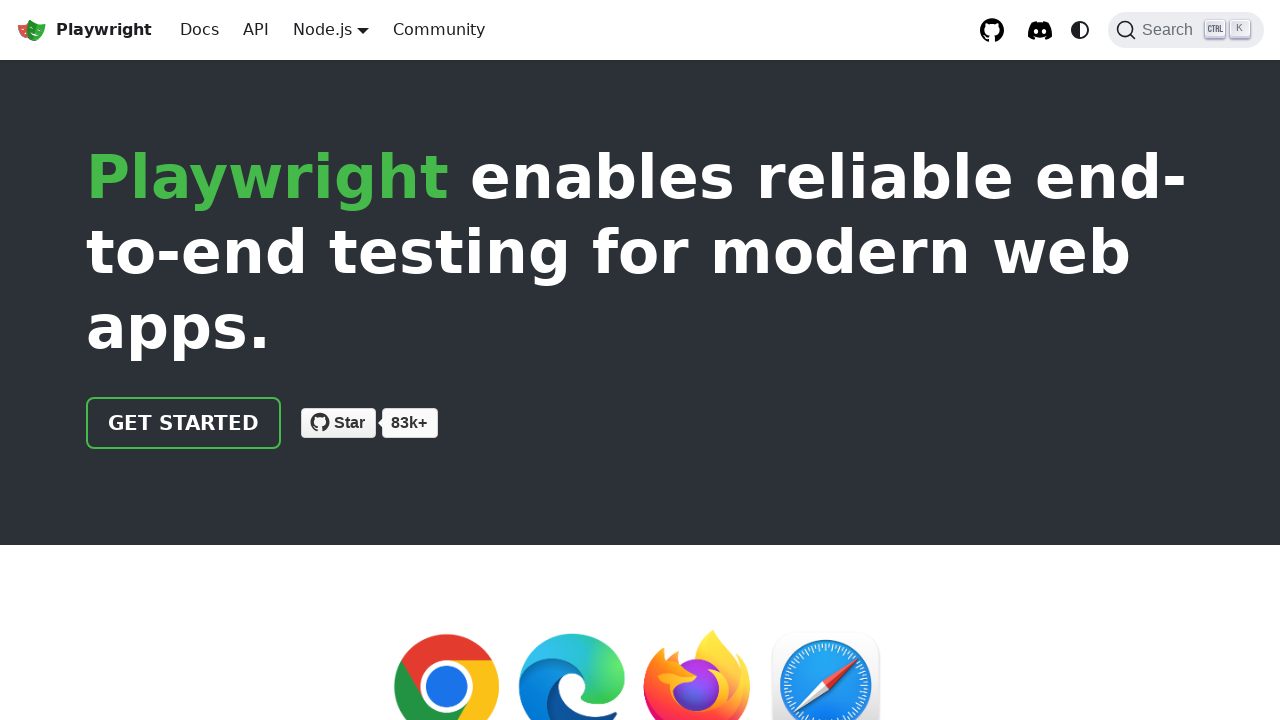

Clicked 'Get started' link at (184, 423) on a:has-text('Get started')
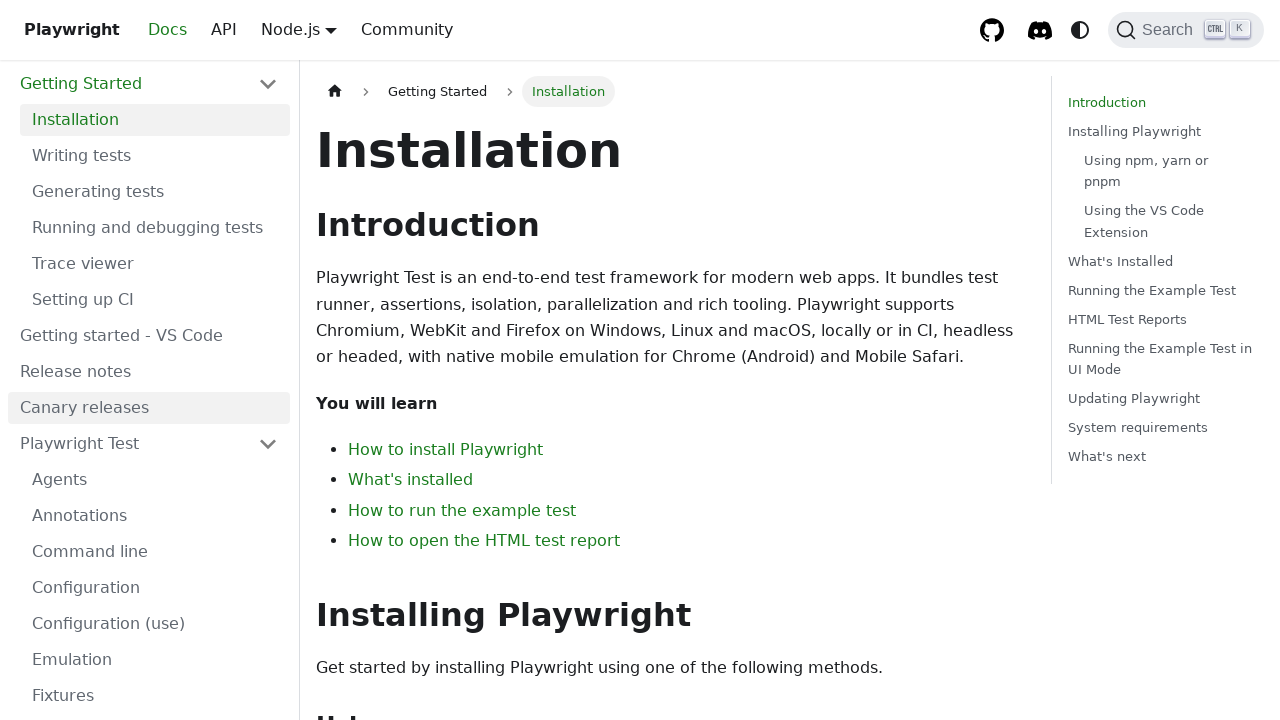

Hovered over Node.js dropdown menu at (322, 29) on a.dropdown__link:has-text('Node.js'), nav >> text=Node.js
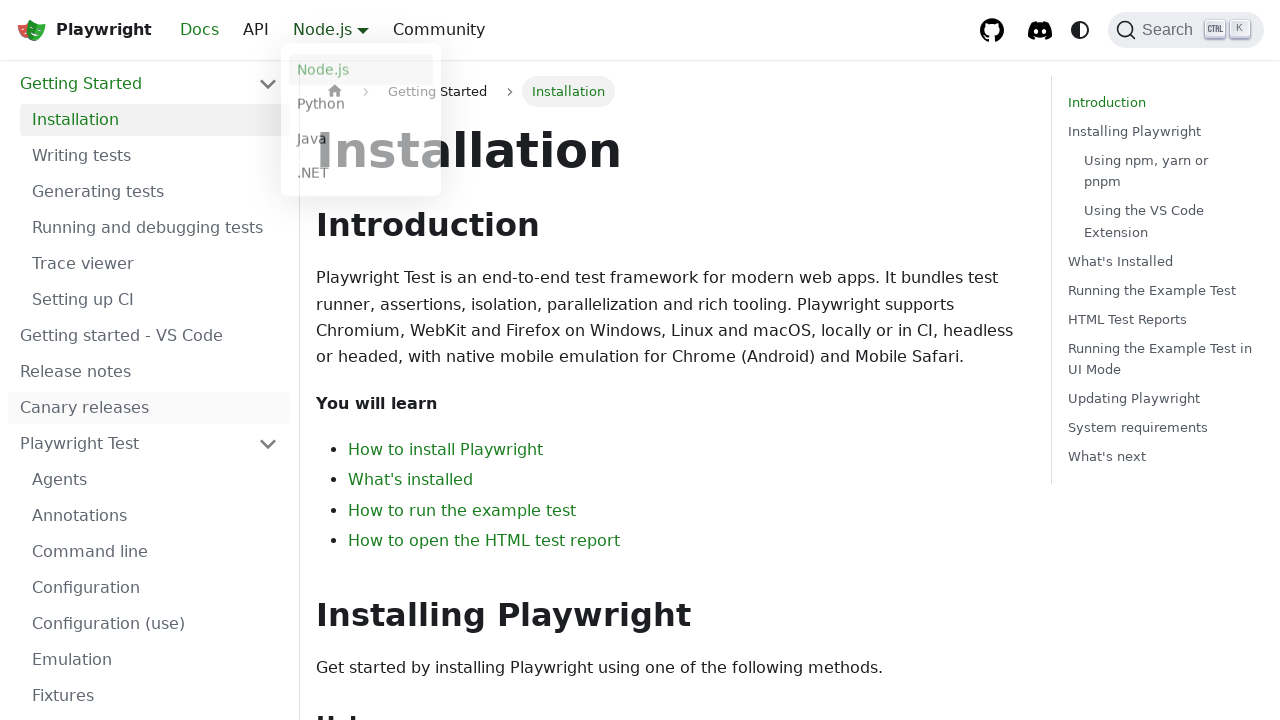

Clicked on Java submenu item at (361, 142) on a:has-text('Java')
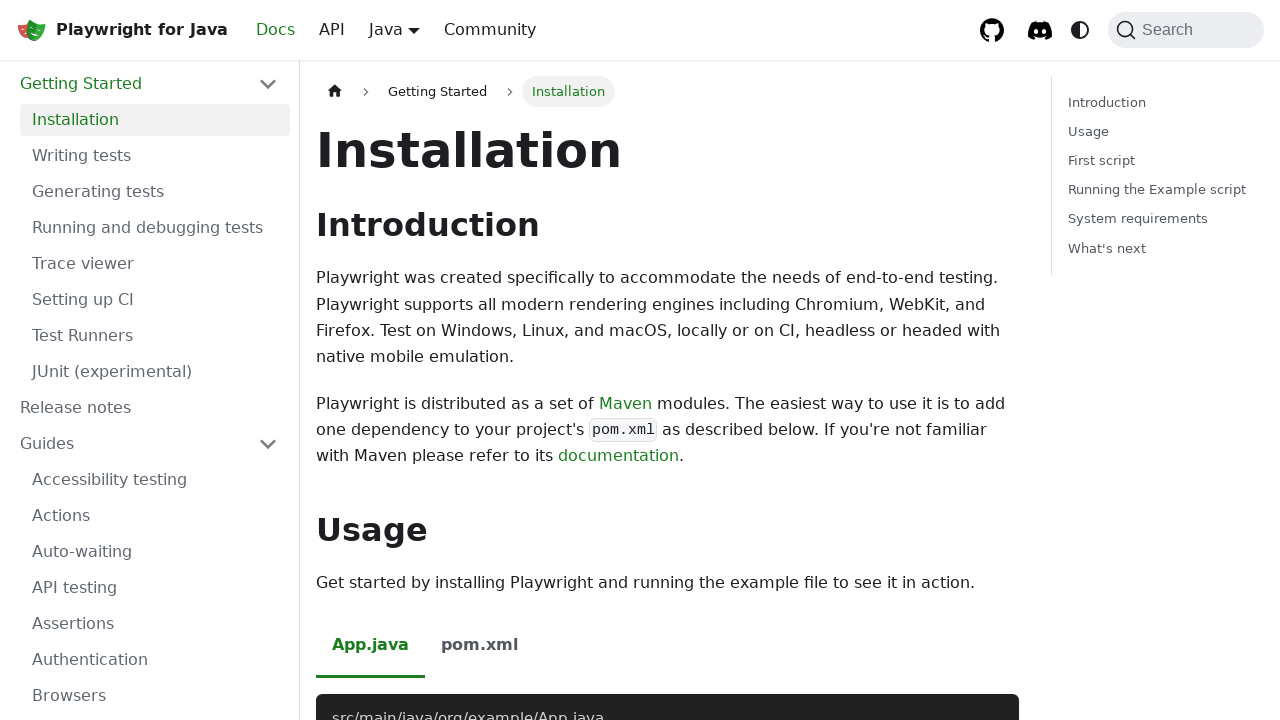

Verified URL contains 'java' and 'intro'
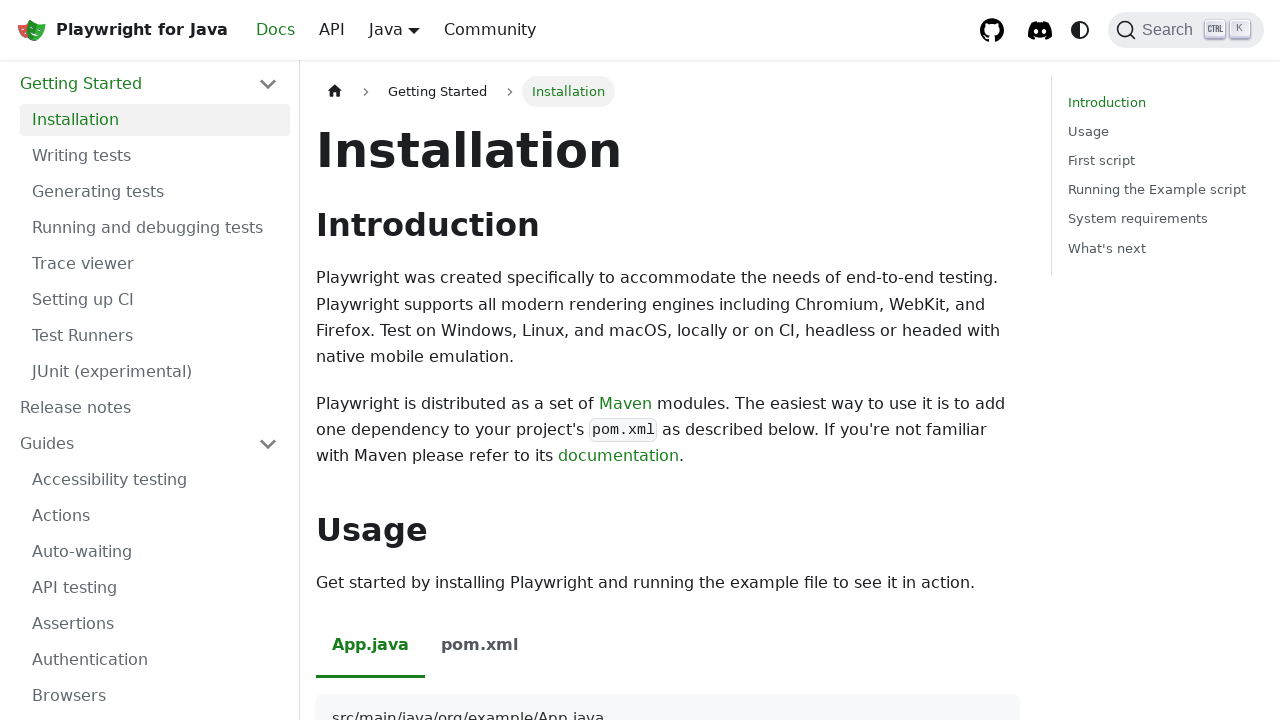

Verified Java-specific content about Maven modules is visible
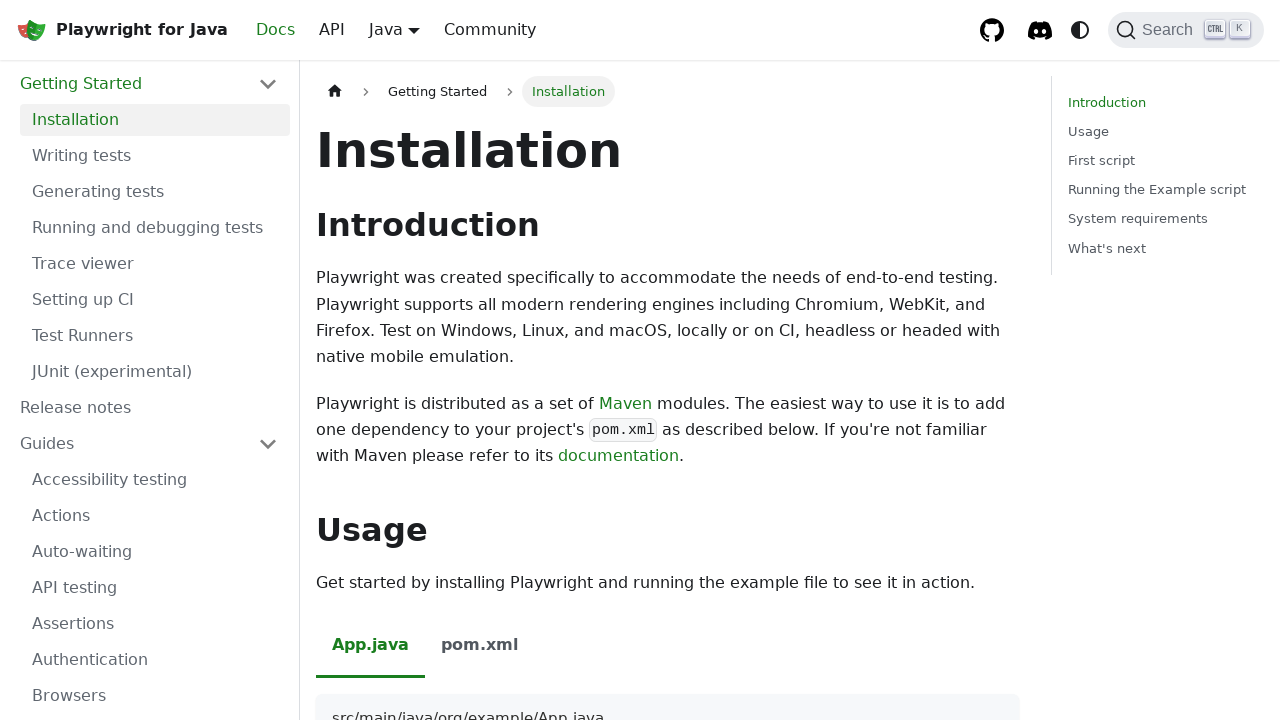

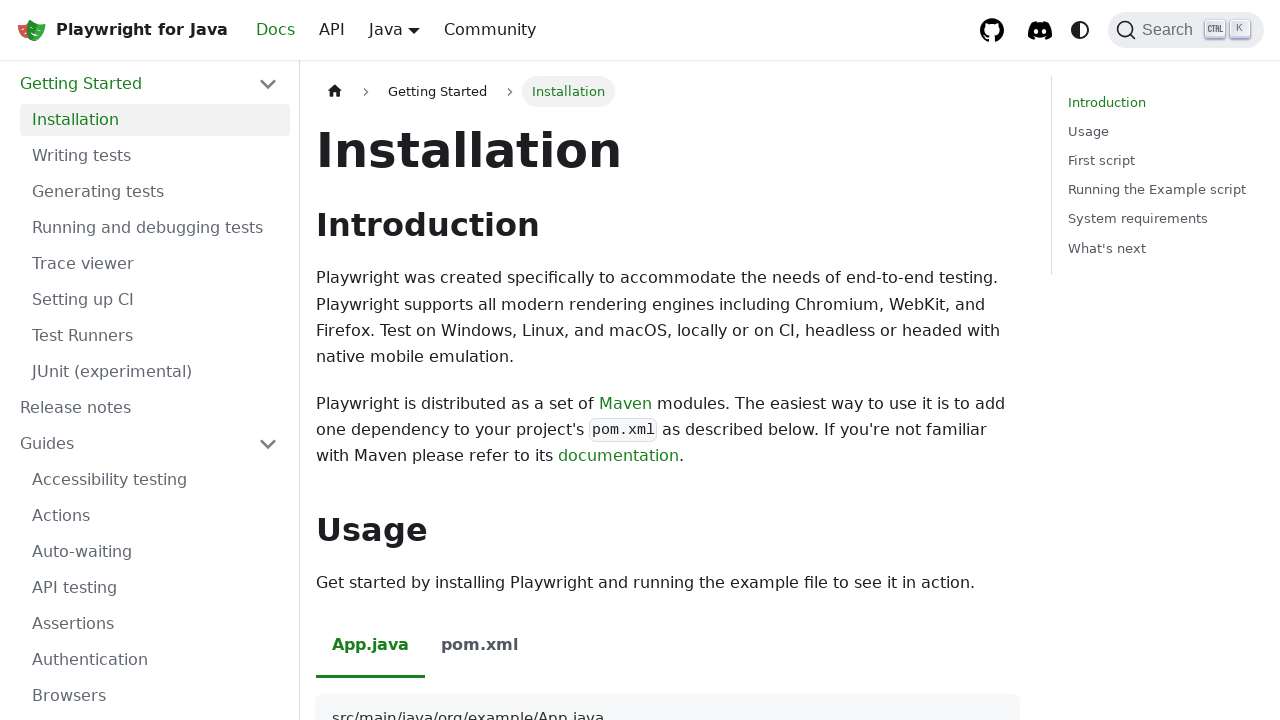